Tests Python.org website search functionality by searching for "pycon" and verifying results are displayed

Starting URL: http://www.python.org

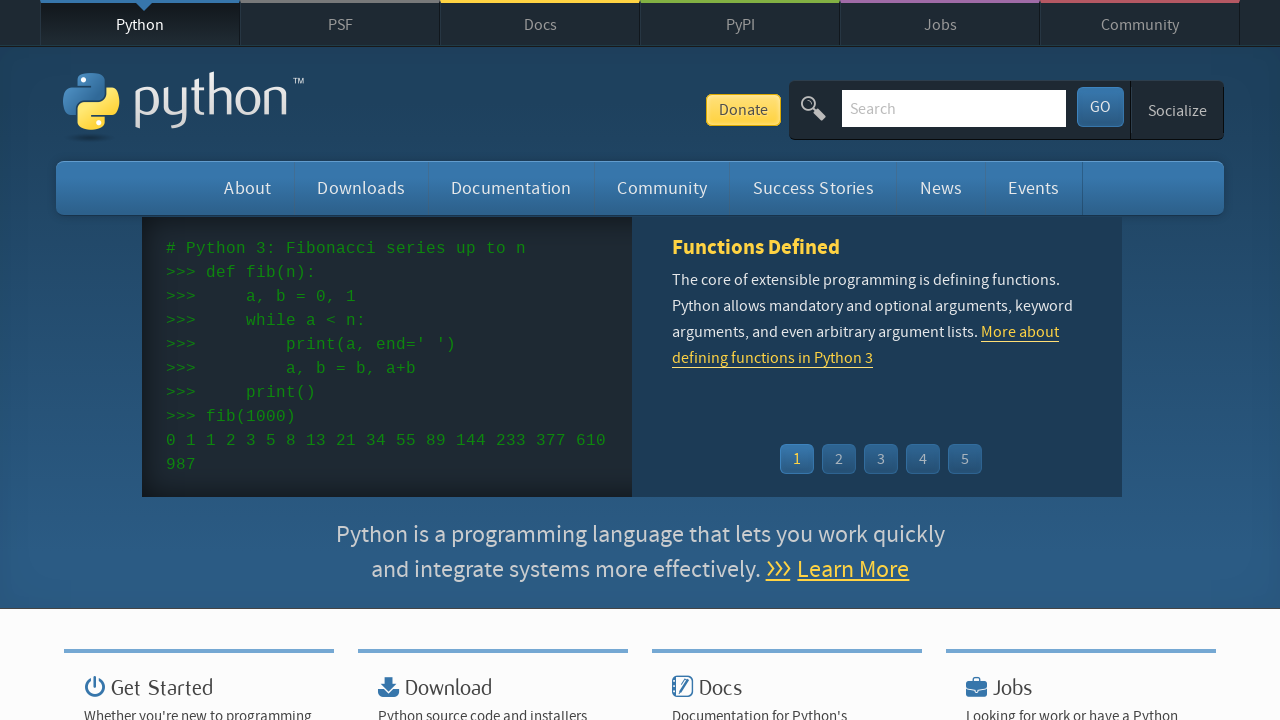

Located and cleared the search box on input[name='q']
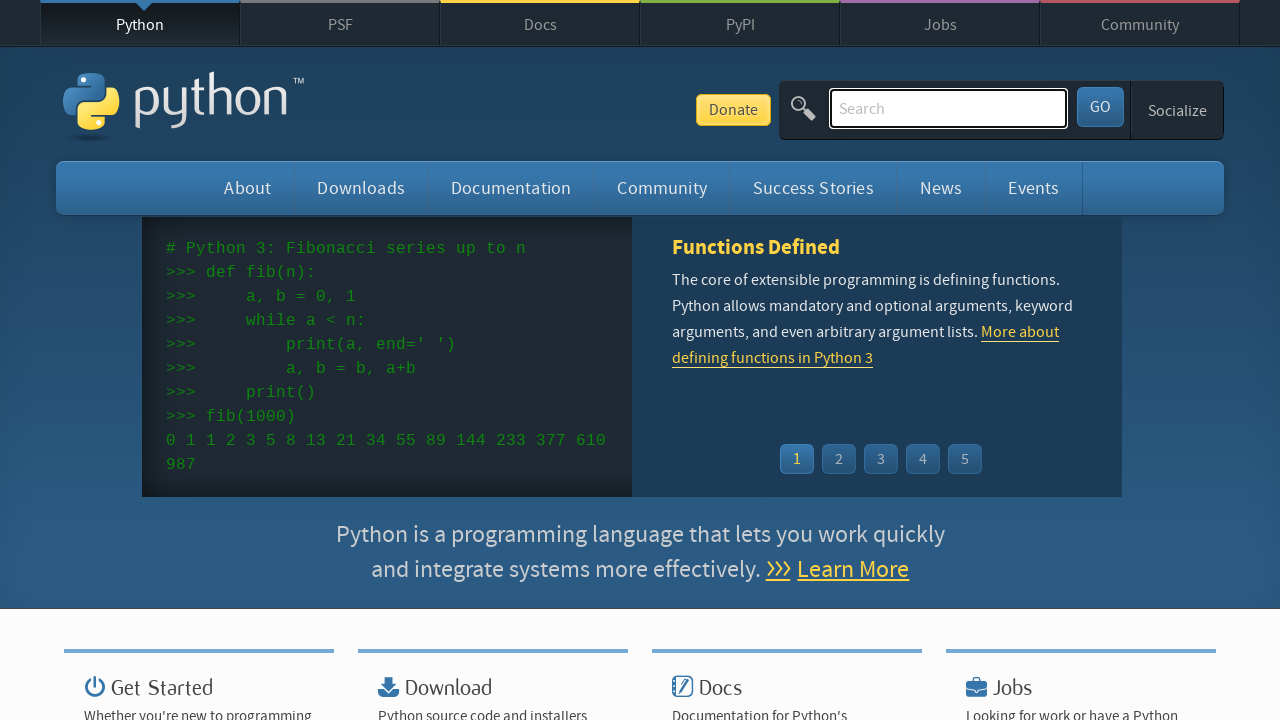

Filled search box with 'pycon' on input[name='q']
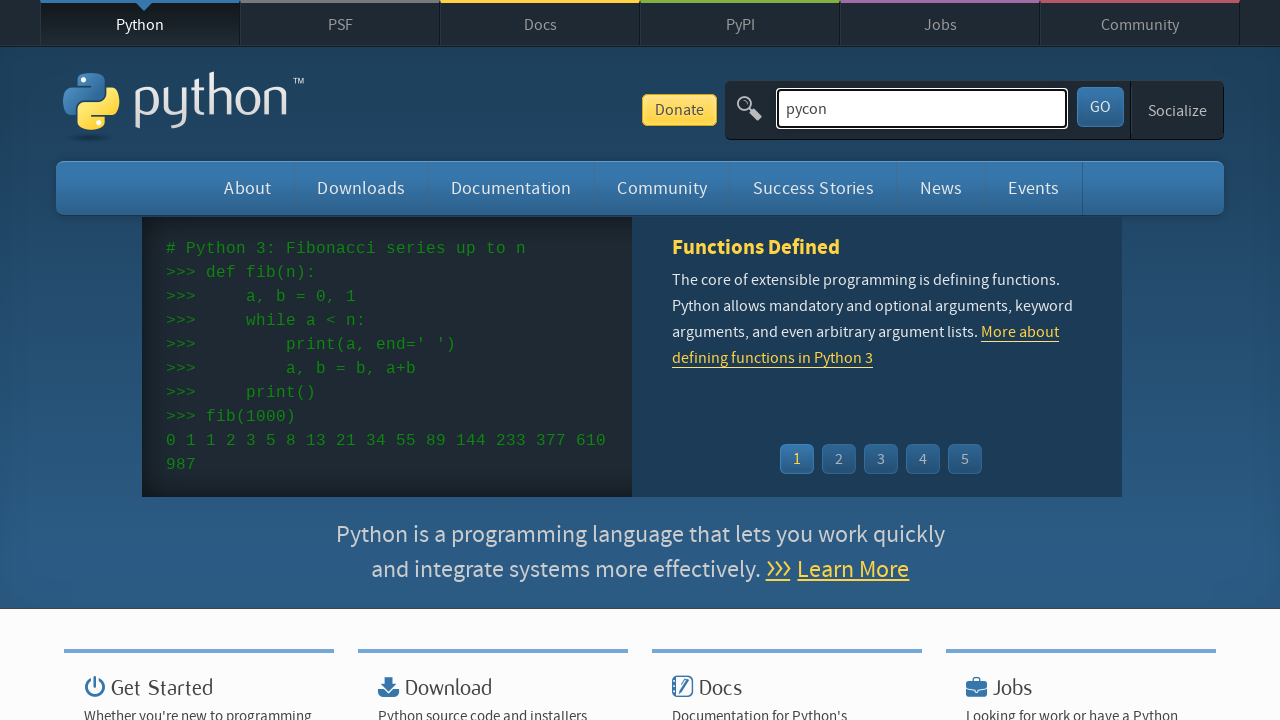

Pressed Enter to submit search for 'pycon' on input[name='q']
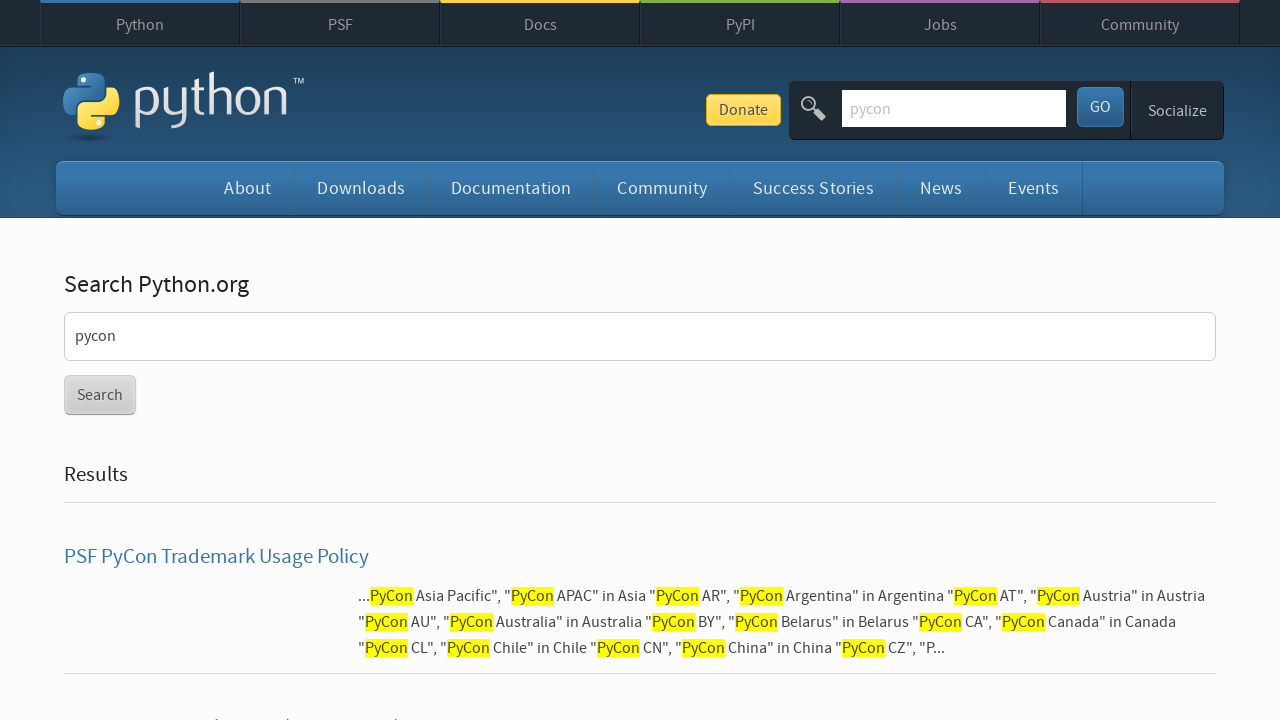

Waited for search results to load (networkidle)
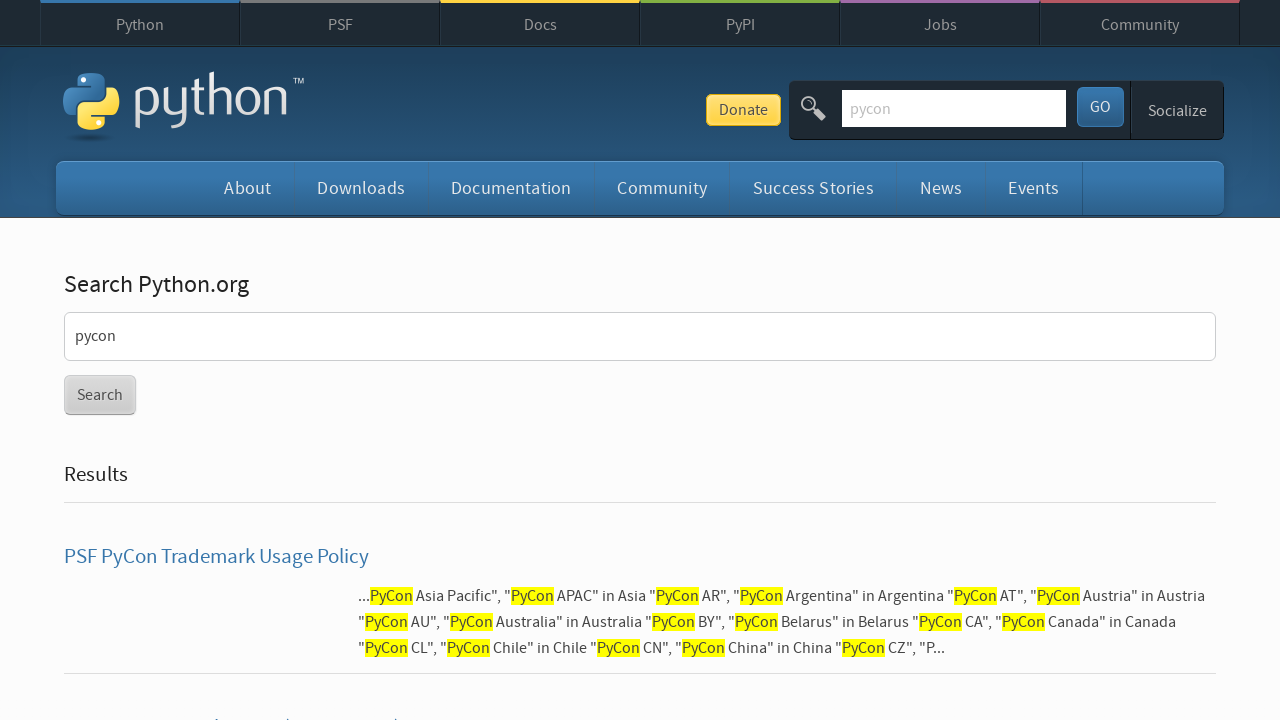

Verified that search results are displayed (no 'No results found' message)
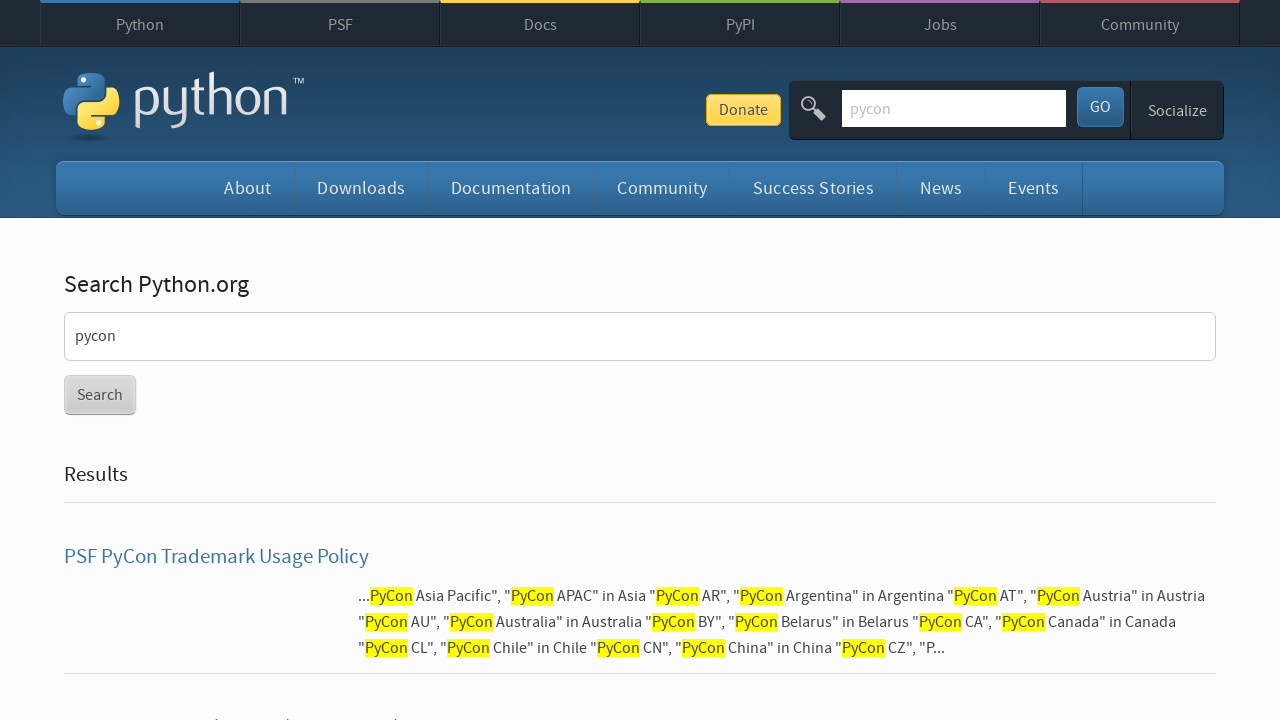

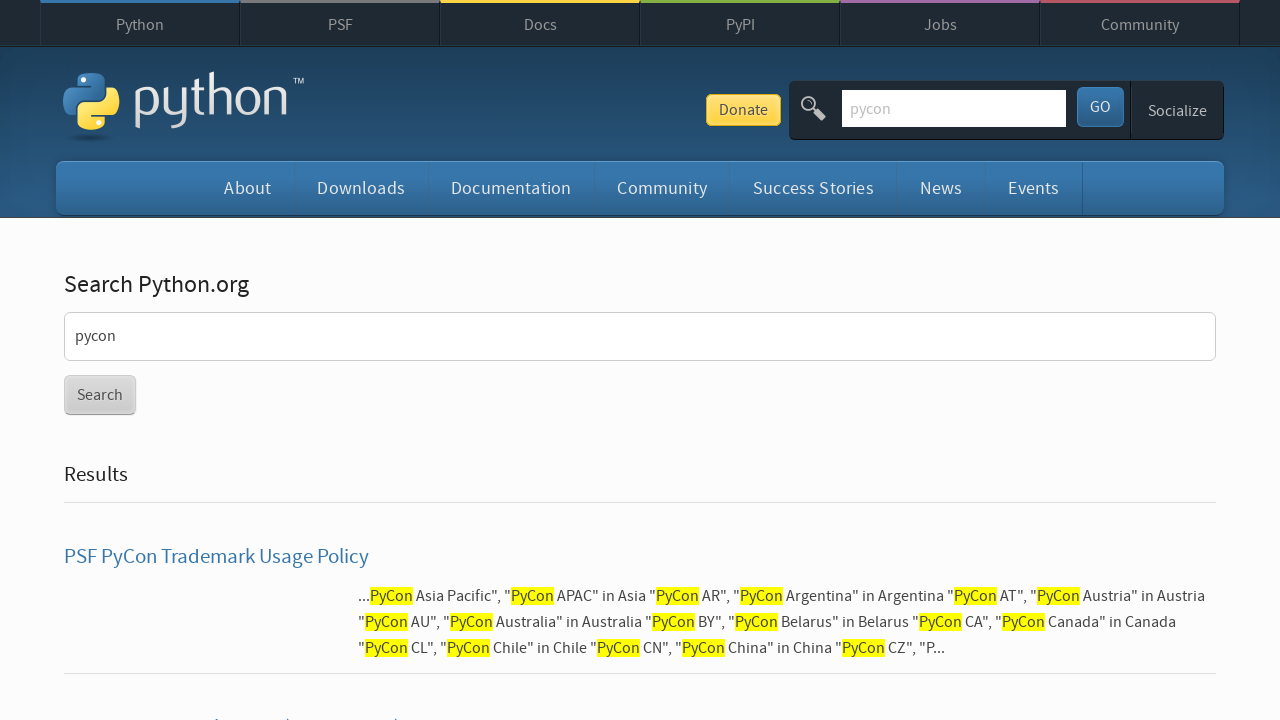